Tests navigation to the Inputs page on the-internet.herokuapp.com and enters a number value in the input field

Starting URL: https://the-internet.herokuapp.com/

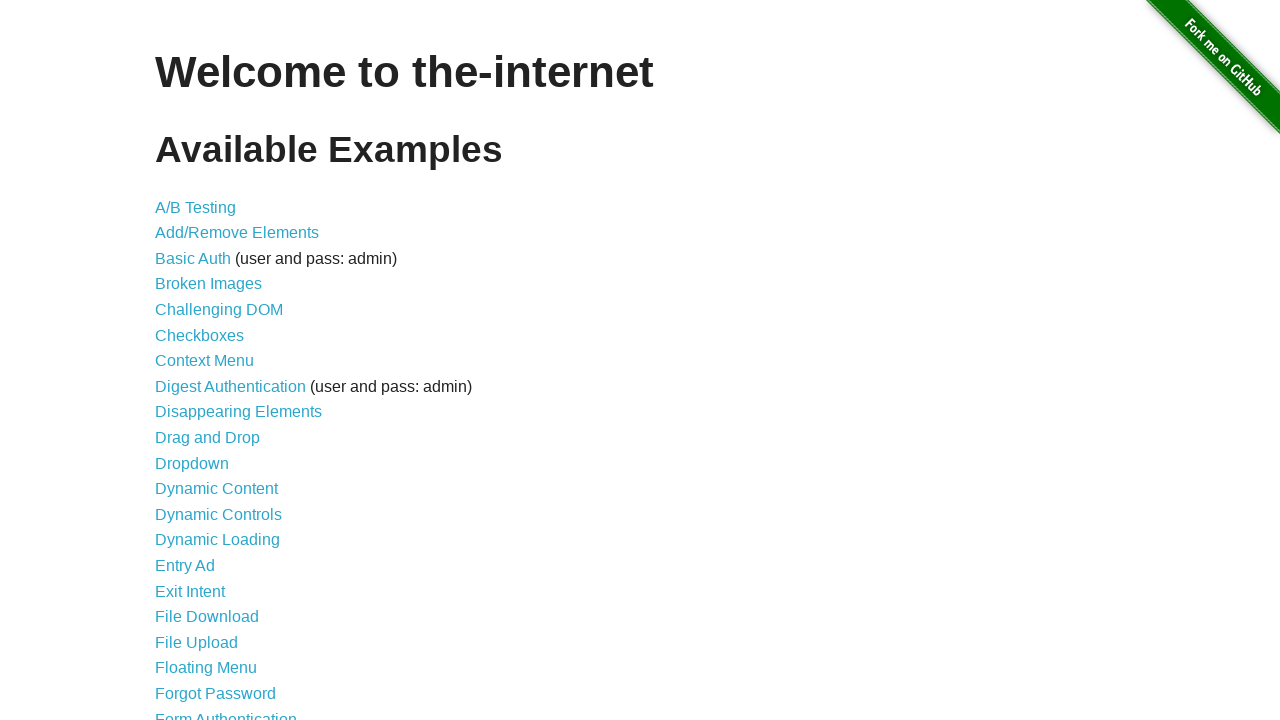

Clicked on the 'Inputs' link to navigate to the Inputs page at (176, 361) on a:text('Inputs')
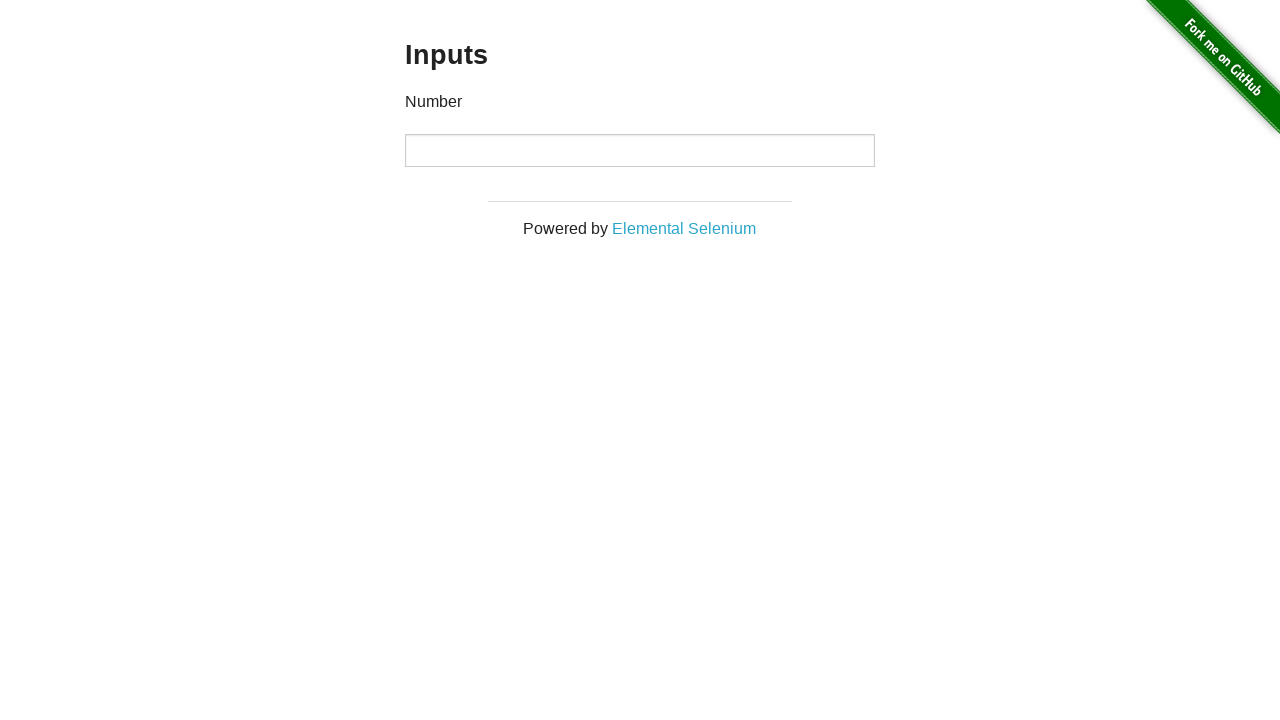

Filled the number input field with value '1' on input[type='number']
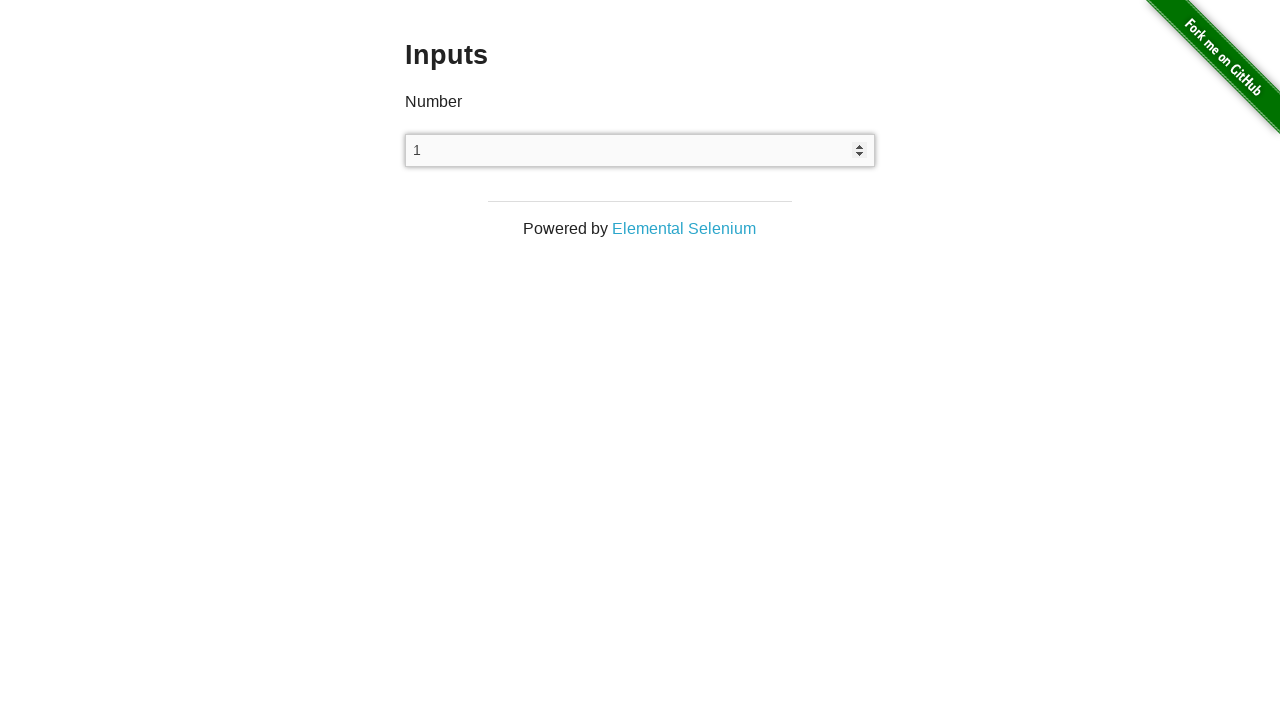

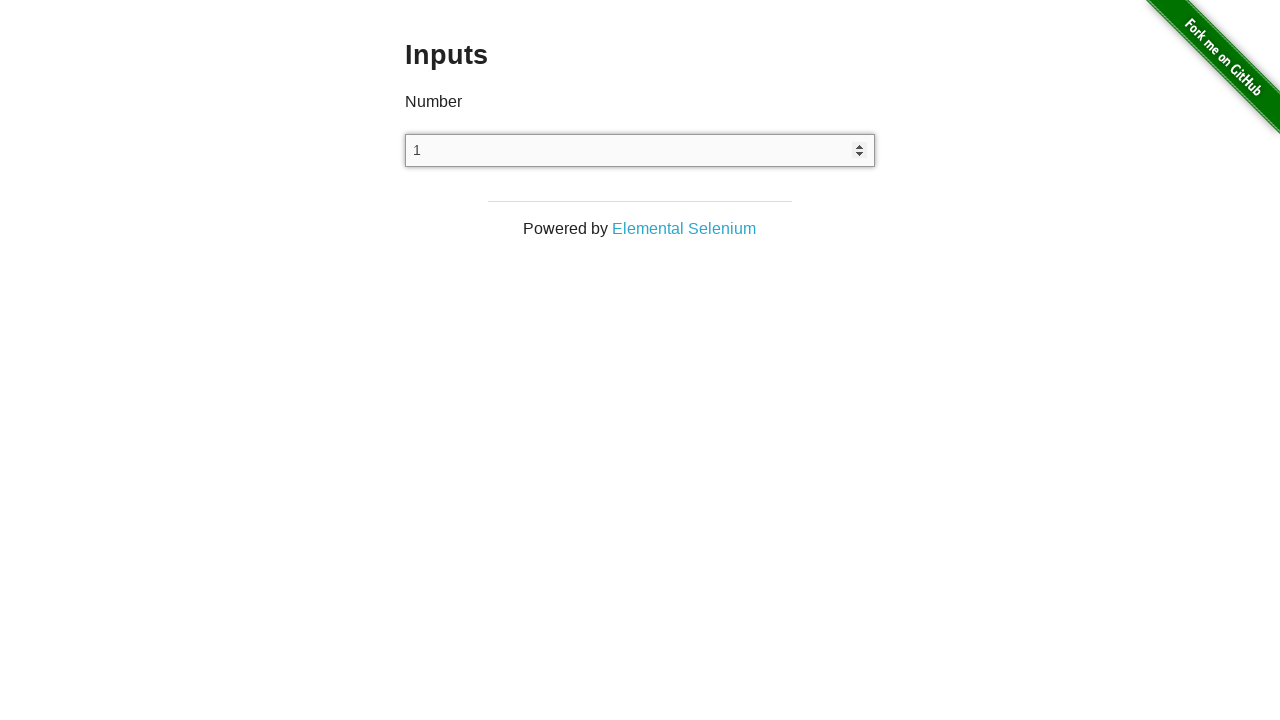